Tests iframe switching functionality by switching to frame1, reading content from an element inside the frame, then switching back to the parent frame and reading content from the main page.

Starting URL: https://demoqa.com/frames

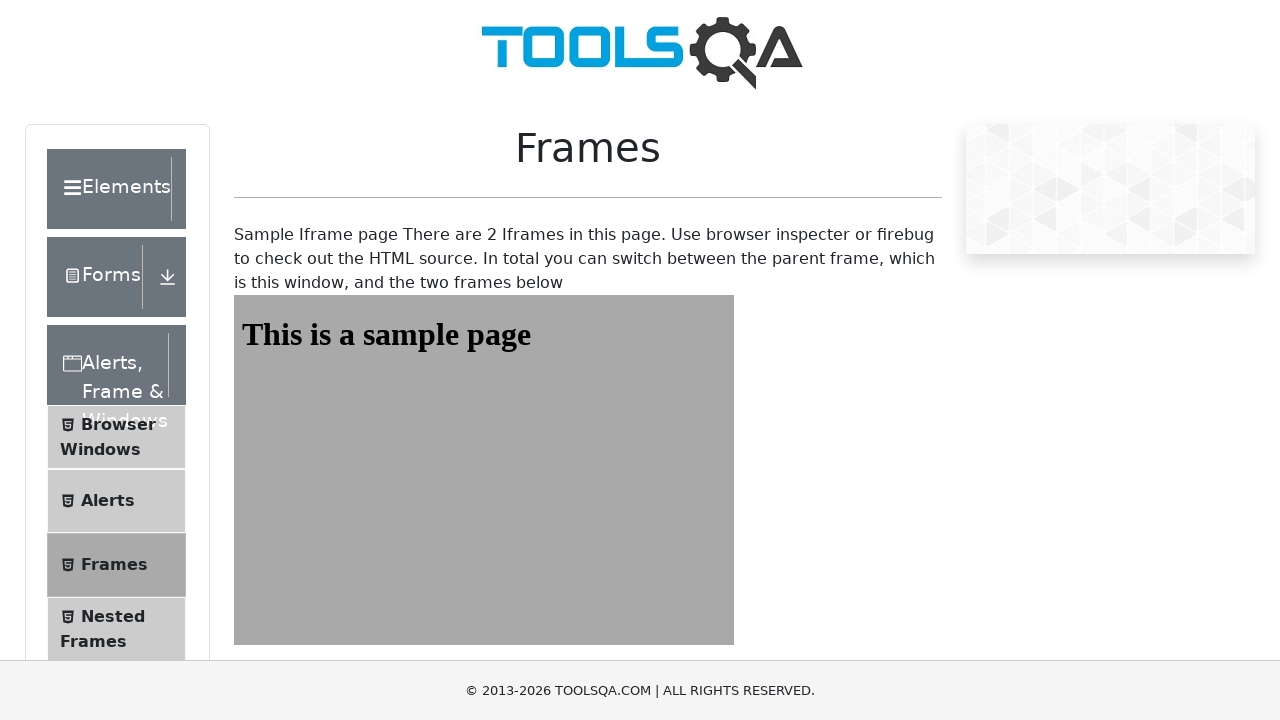

Navigated to https://demoqa.com/frames
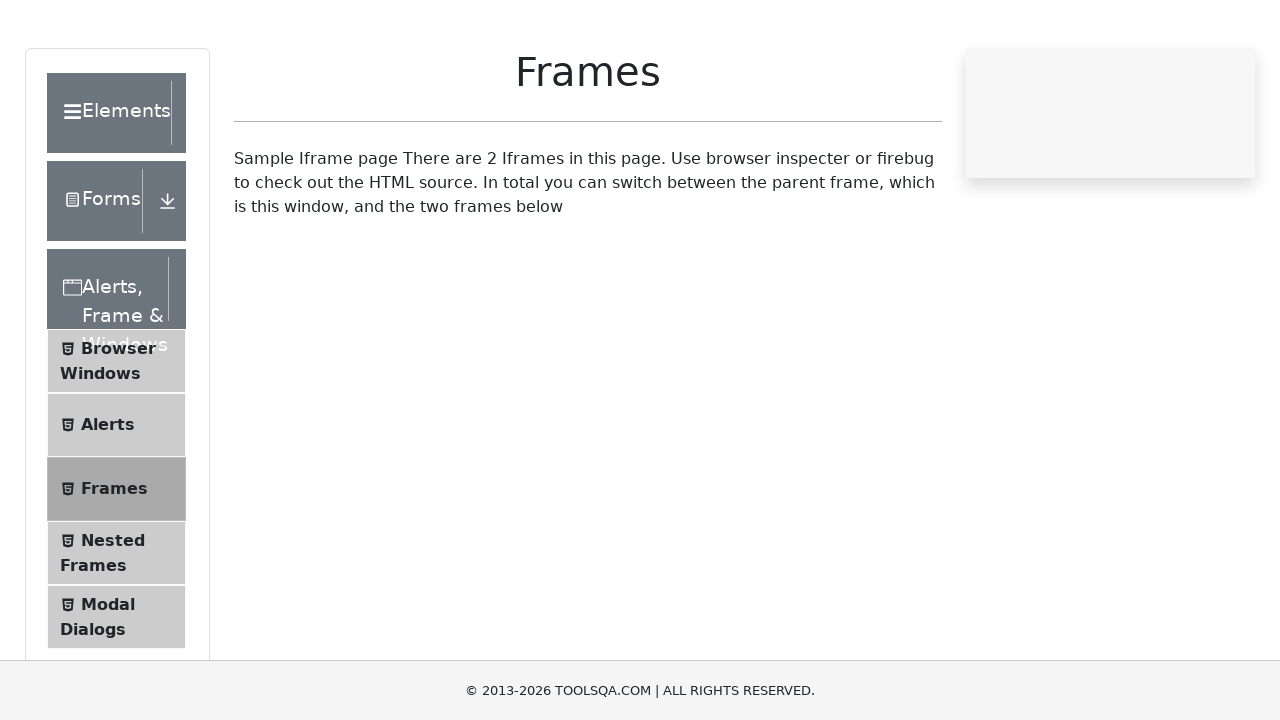

Located frame1 element
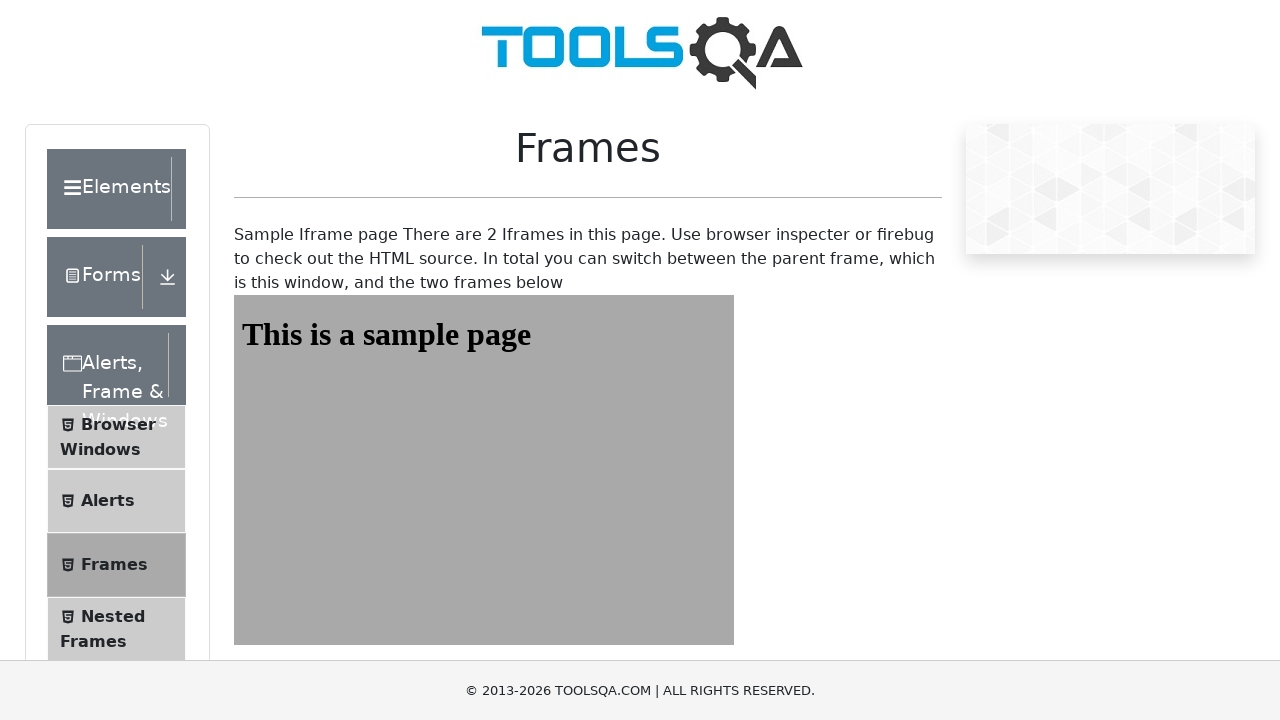

Retrieved heading text from frame1: 'This is a sample page'
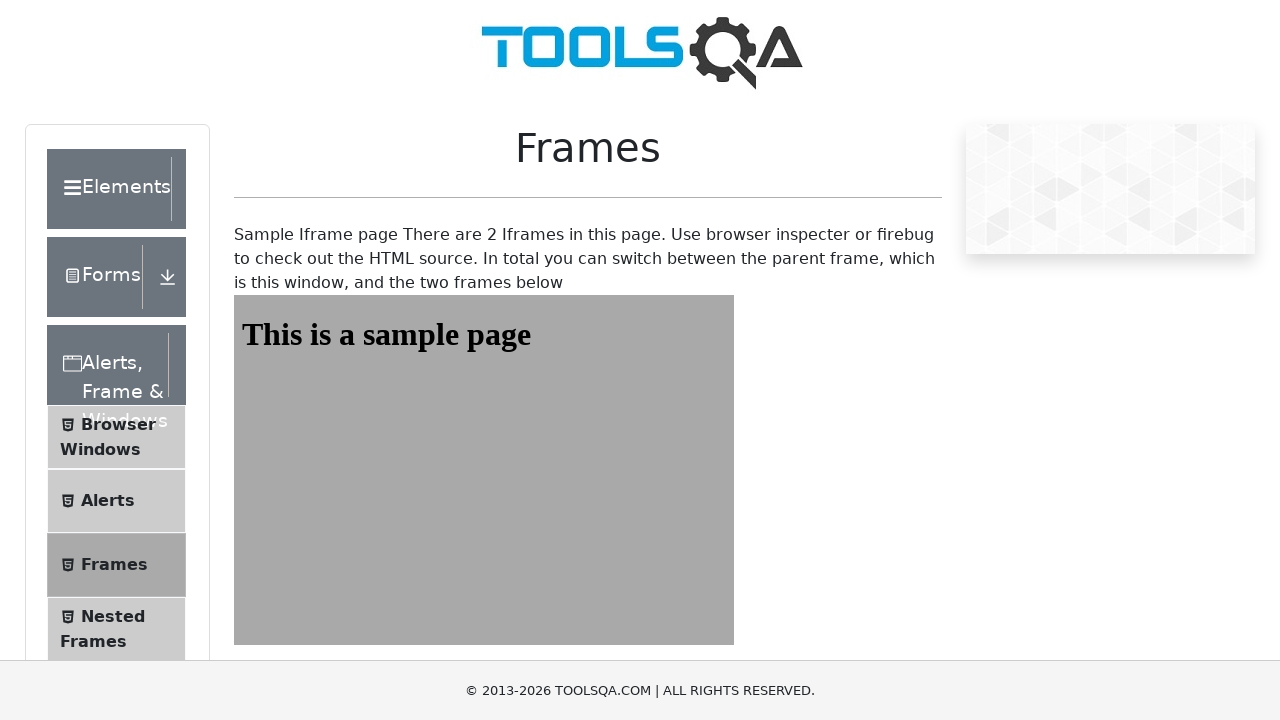

Printed frame1 heading text to console
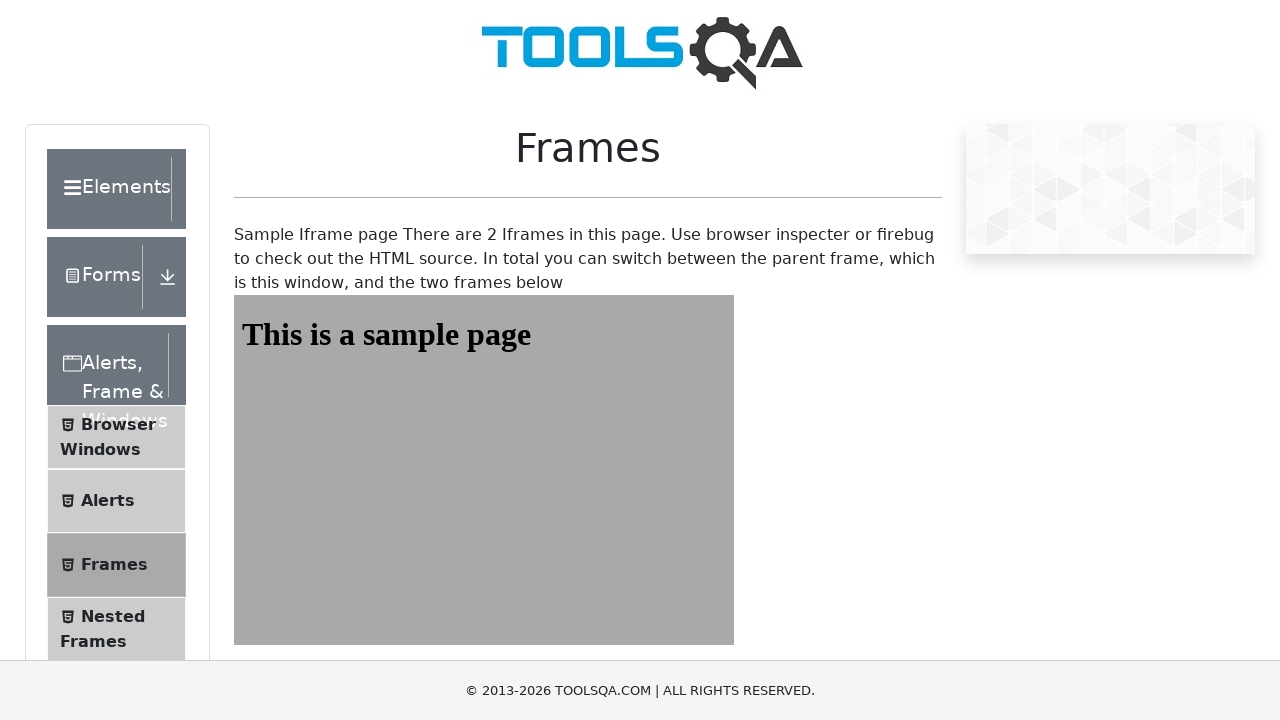

Retrieved heading text from main page: 'Frames'
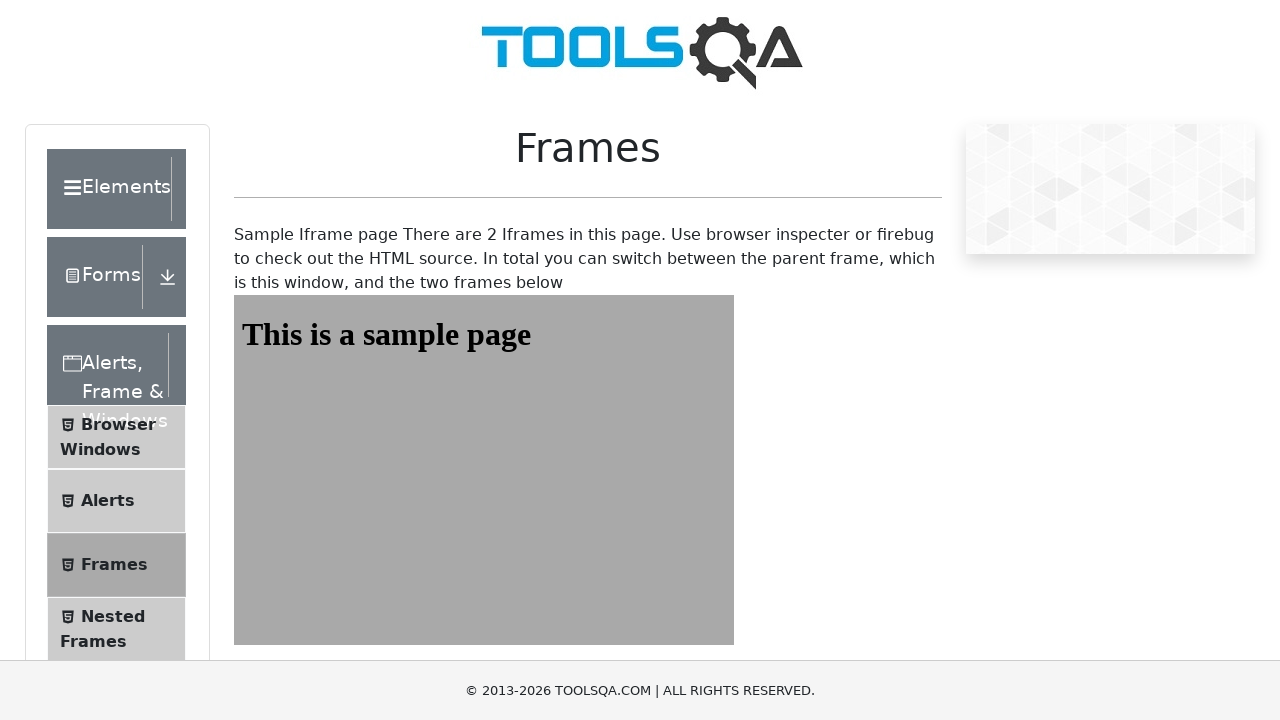

Printed main page heading text to console
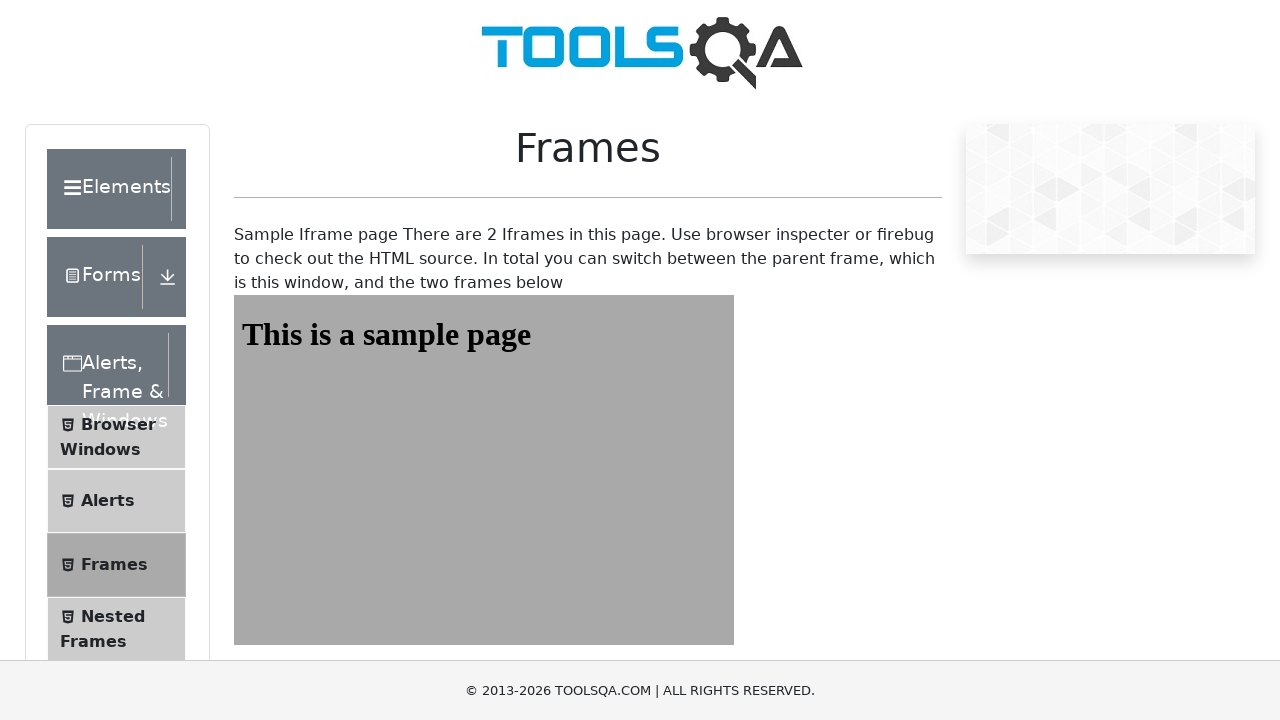

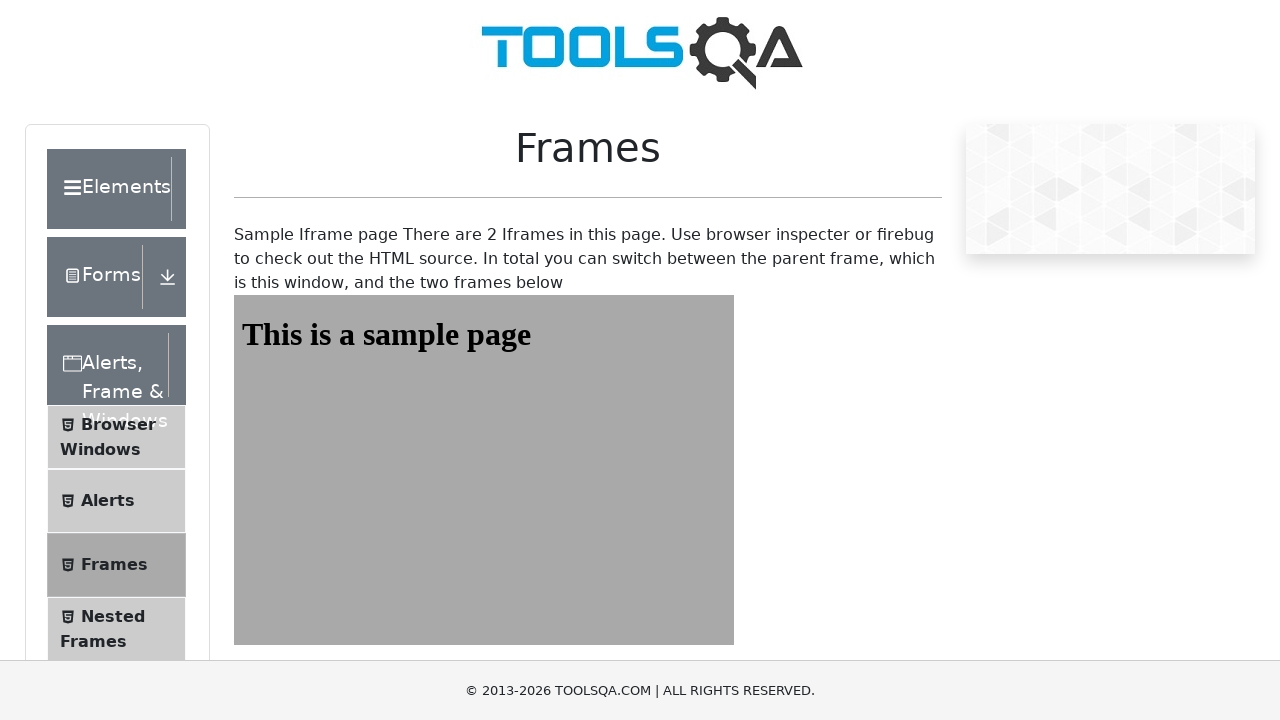